Tests checking checkboxes and radio buttons, including individual and multiple selections

Starting URL: https://example.cypress.io/commands/actions

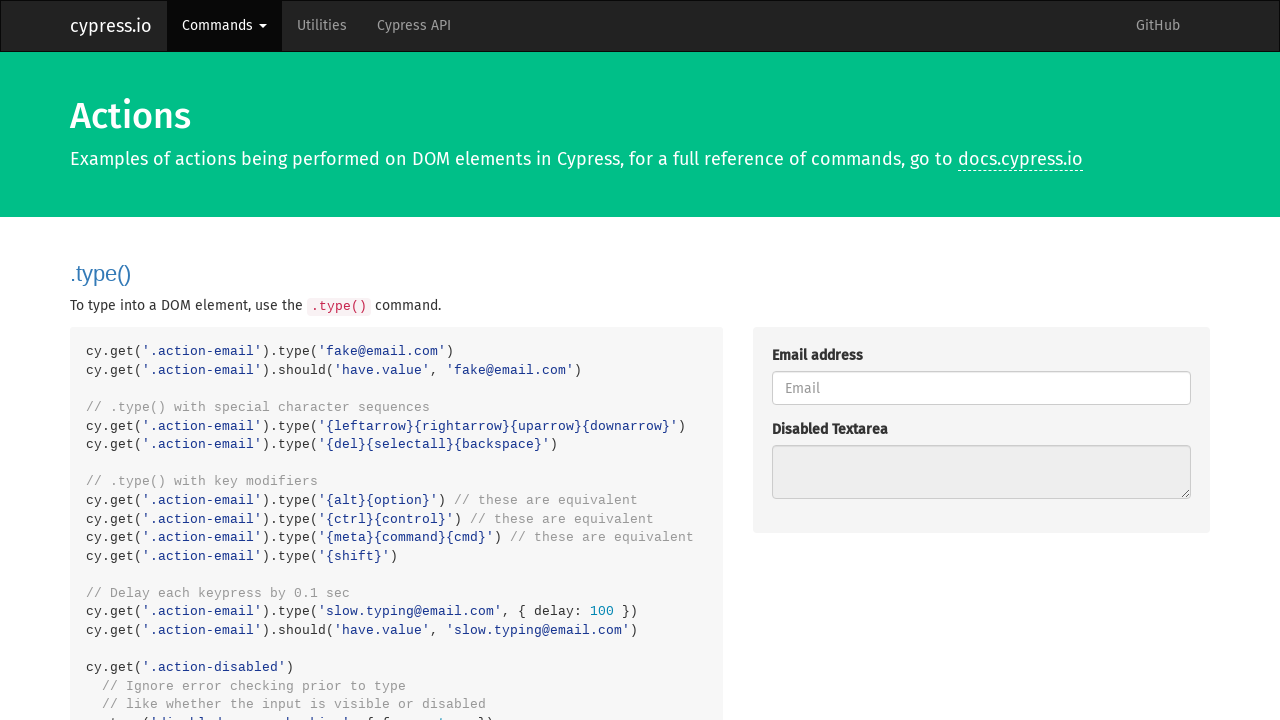

Checked enabled checkbox 1 at (778, 361) on .action-checkboxes [type='checkbox']:enabled >> nth=0
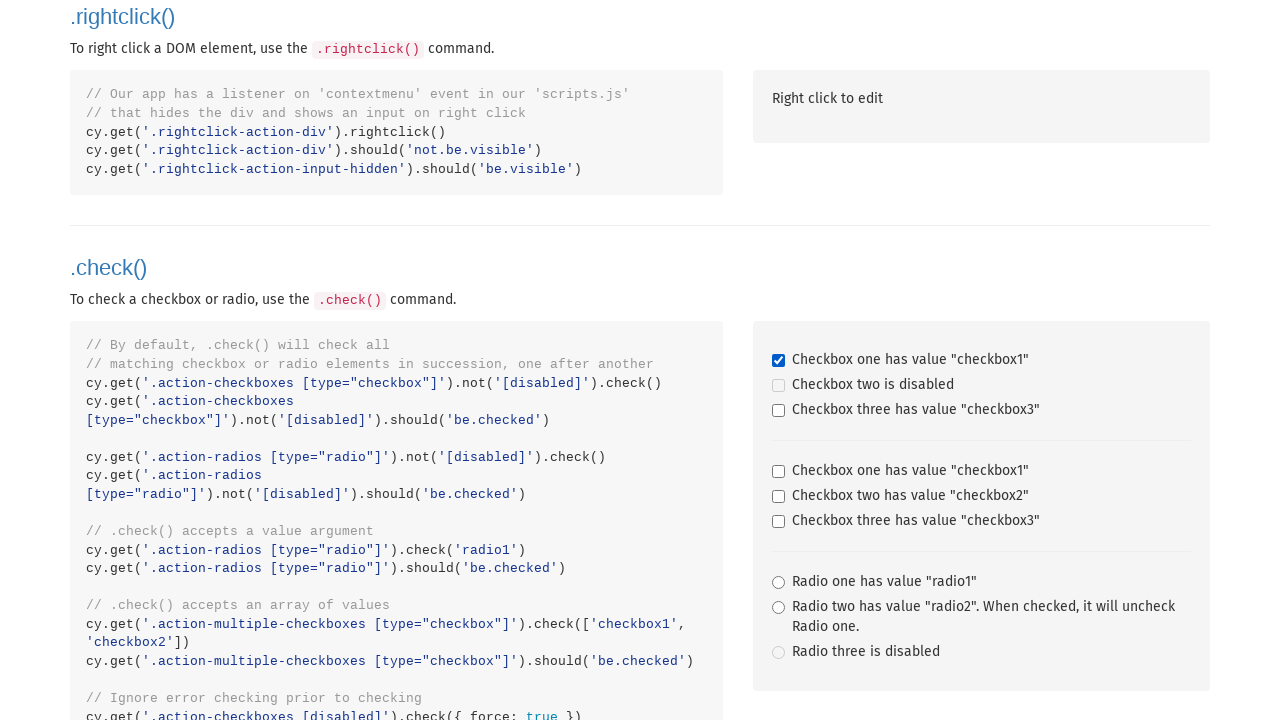

Checked enabled checkbox 2 at (778, 411) on .action-checkboxes [type='checkbox']:enabled >> nth=1
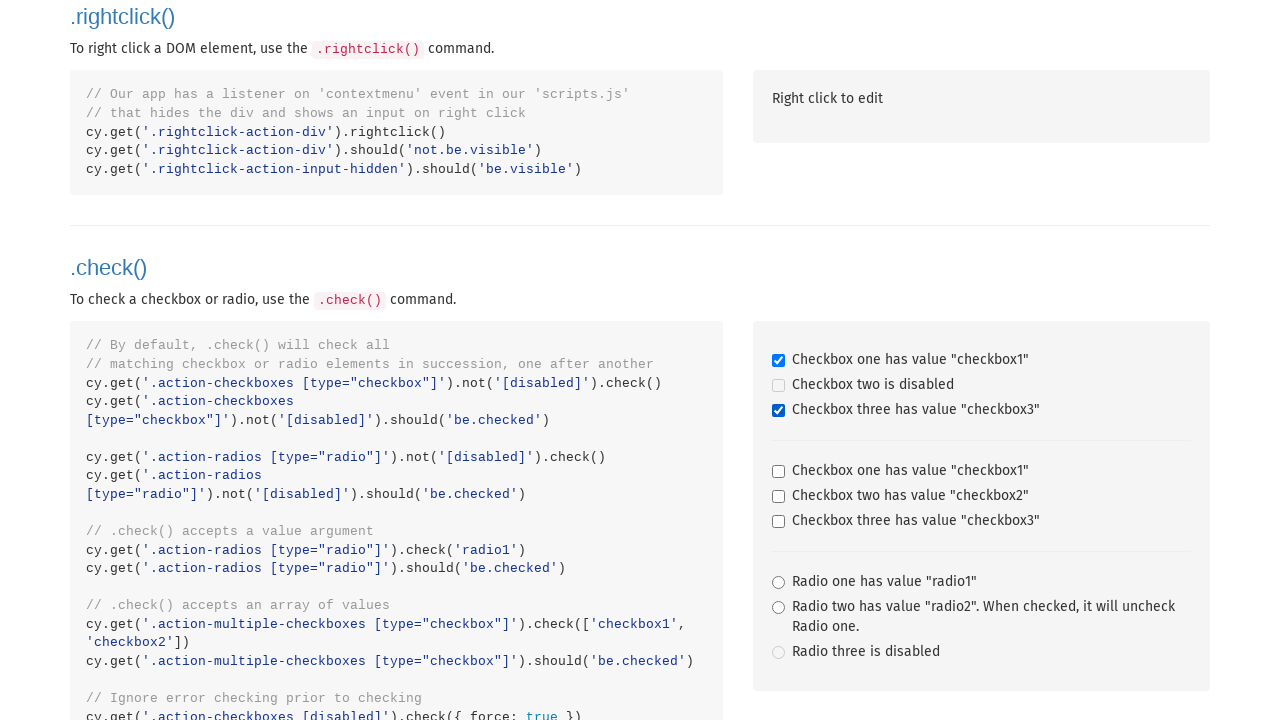

Checked enabled radio button 1 at (778, 583) on .action-radios [type='radio']:enabled >> nth=0
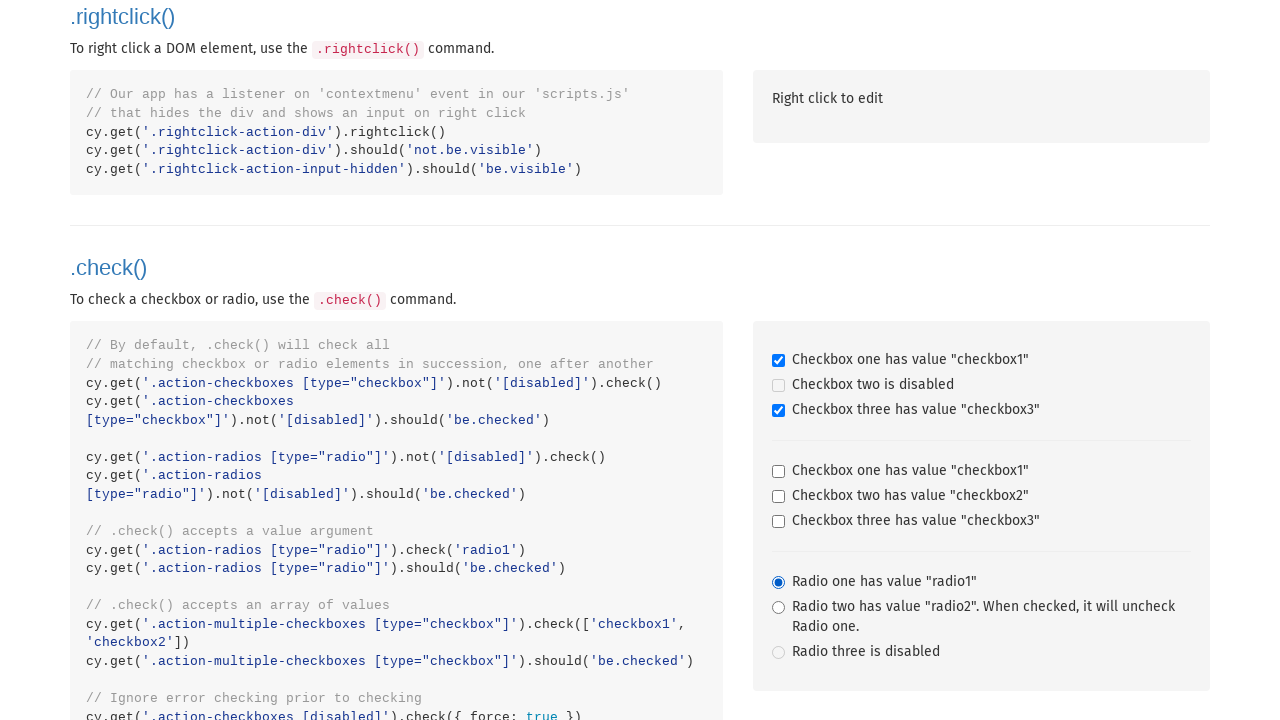

Checked enabled radio button 2 at (778, 608) on .action-radios [type='radio']:enabled >> nth=1
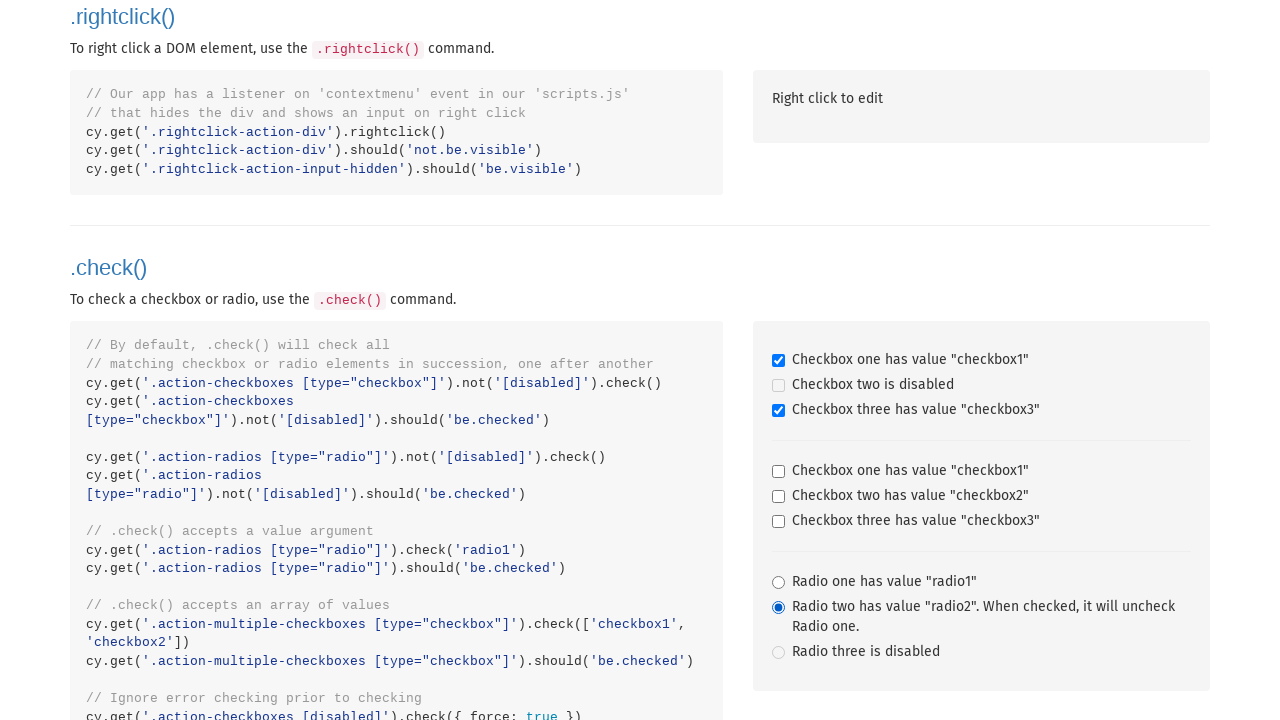

Checked specific radio button with value 'radio1' at (778, 583) on .action-radios >> [value='radio1']
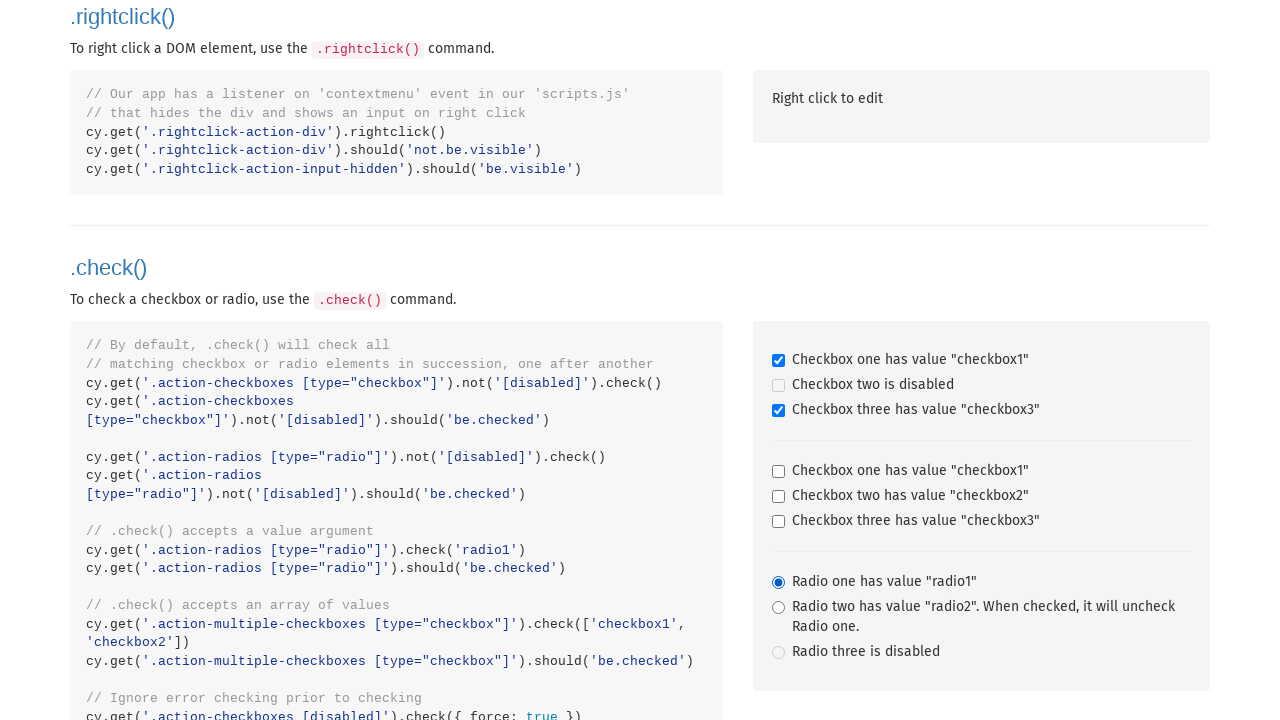

Checked first specific checkbox with value 'checkbox1' at (778, 472) on .action-multiple-checkboxes >> [value='checkbox1']
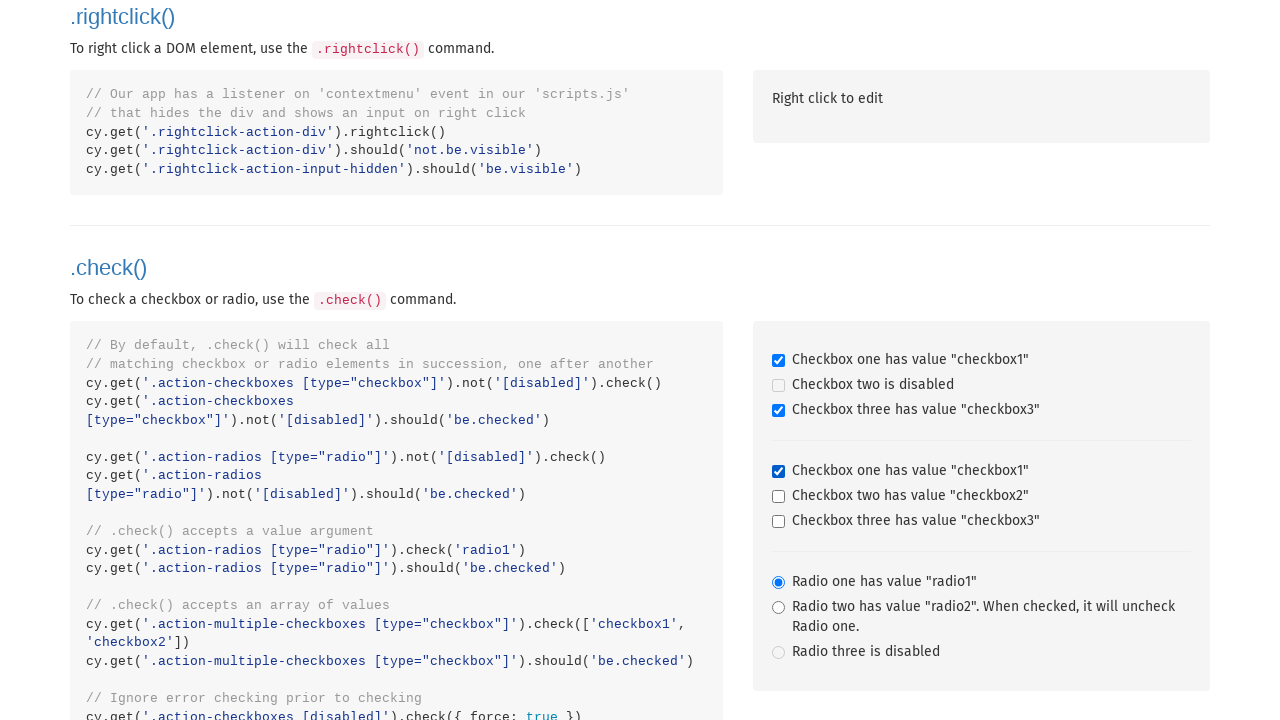

Checked second specific checkbox with value 'checkbox2' at (778, 497) on .action-multiple-checkboxes >> [value='checkbox2']
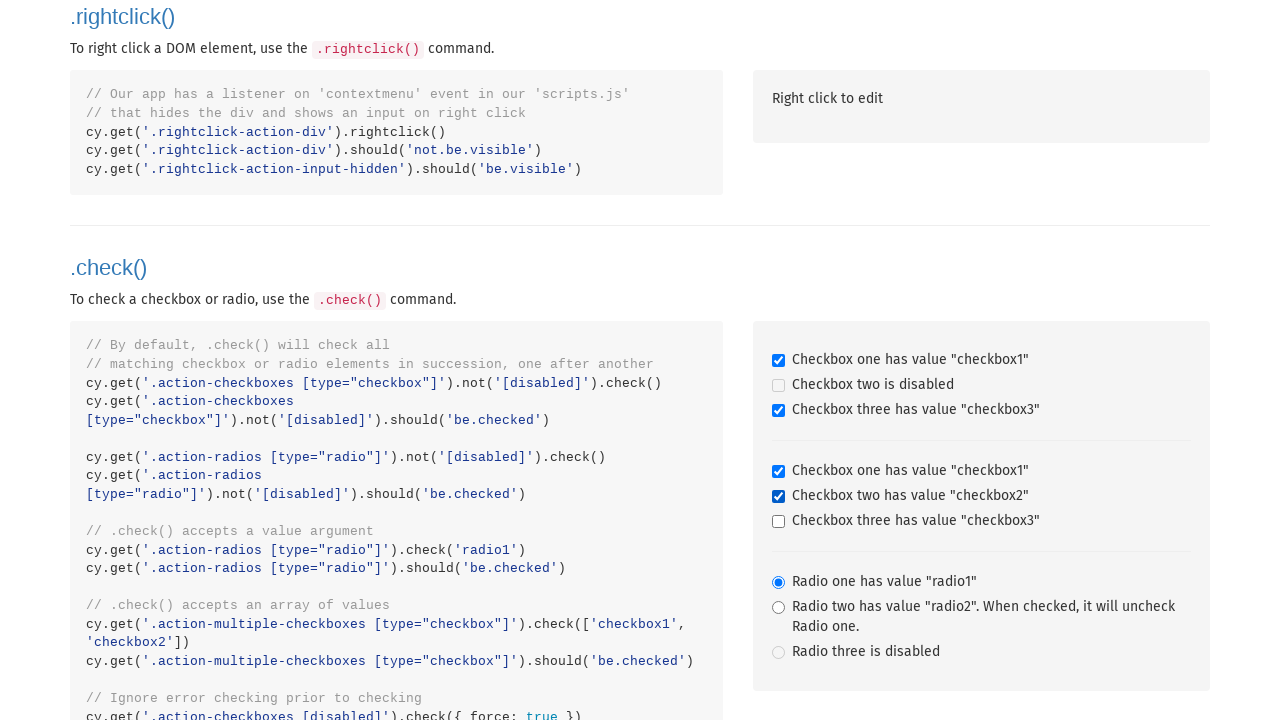

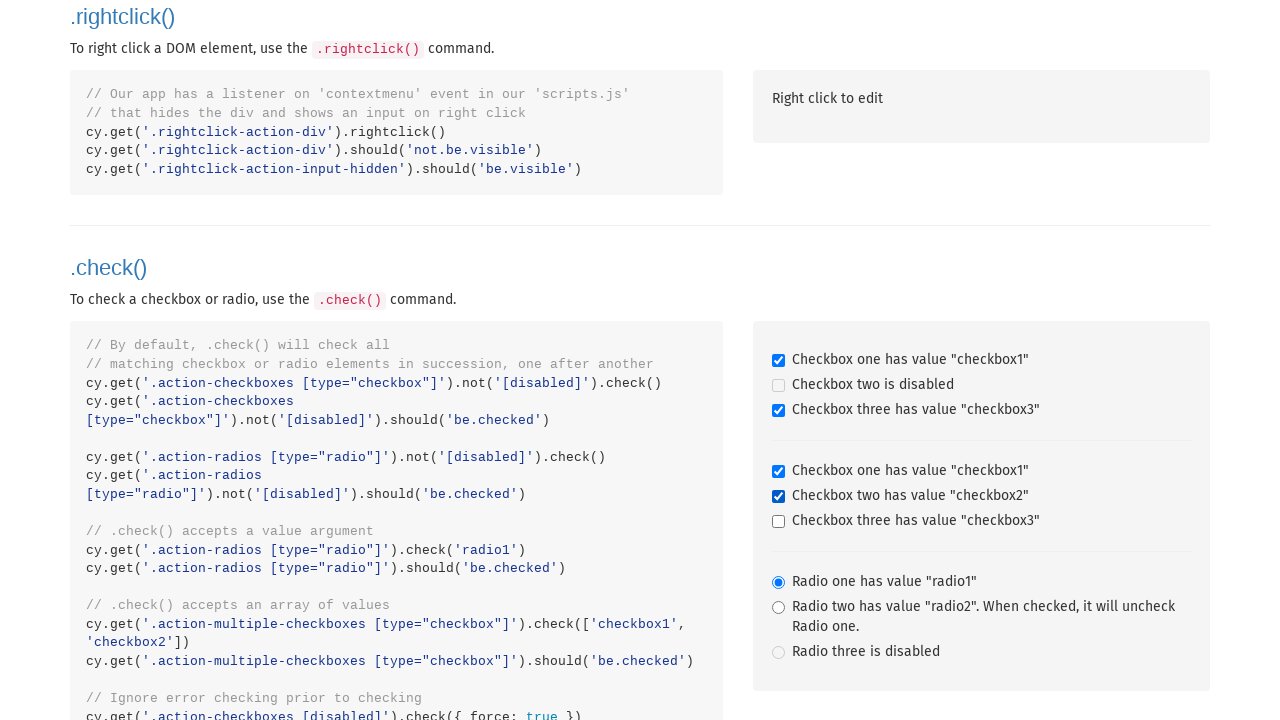